Tests clicking on a radio button by finding the visible element among multiple elements with the same ID, handling hidden elements

Starting URL: http://seleniumpractise.blogspot.com/2016/08/how-to-automate-radio-button-in.html

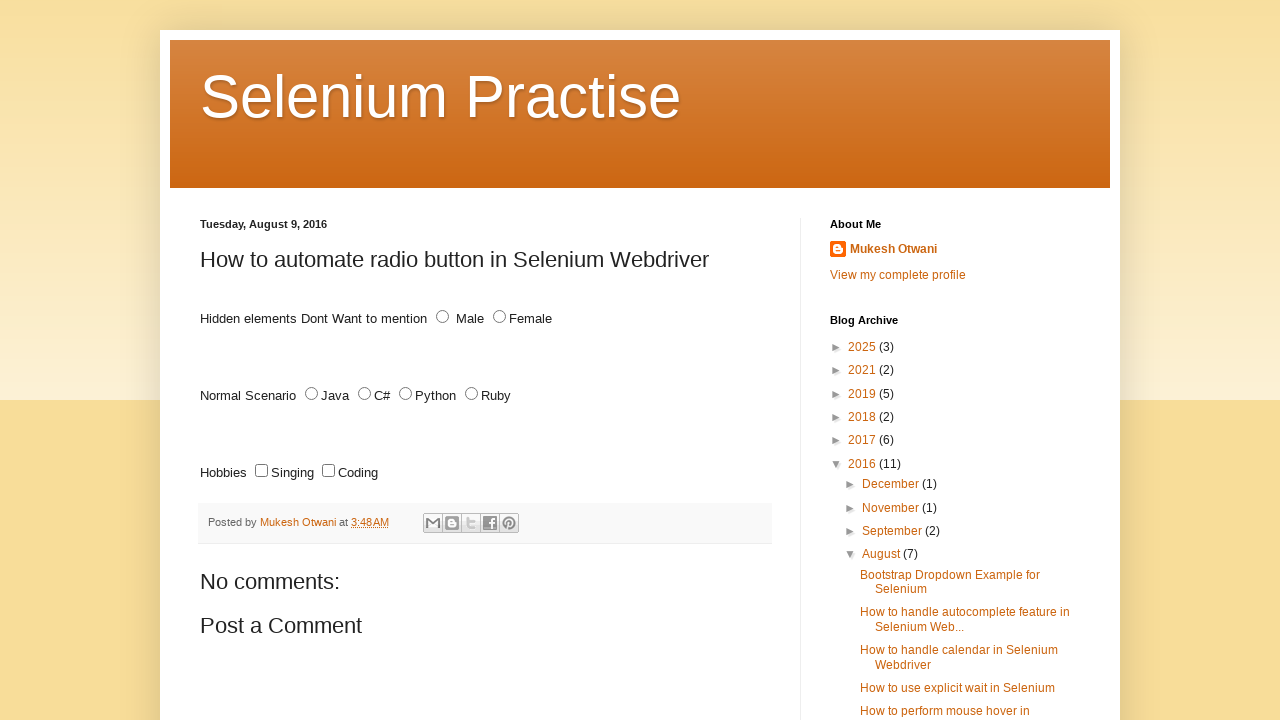

Found all elements with id='male'
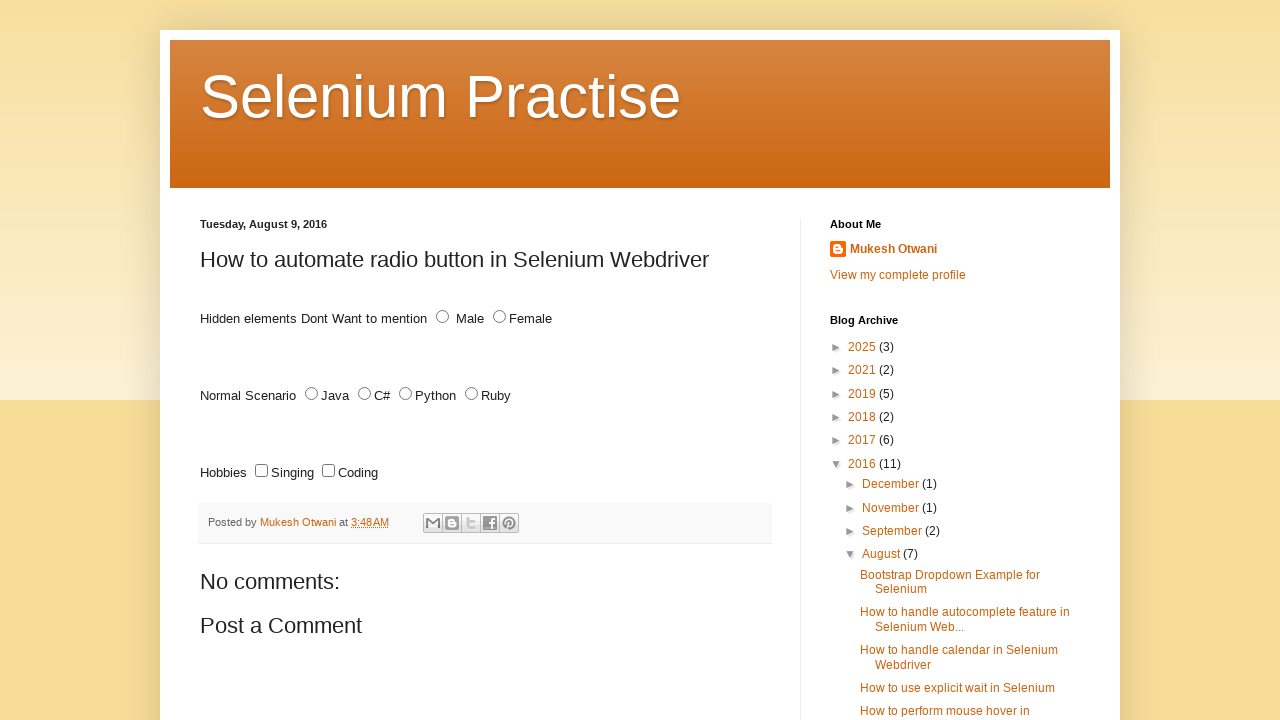

Checked bounding box of radio button element
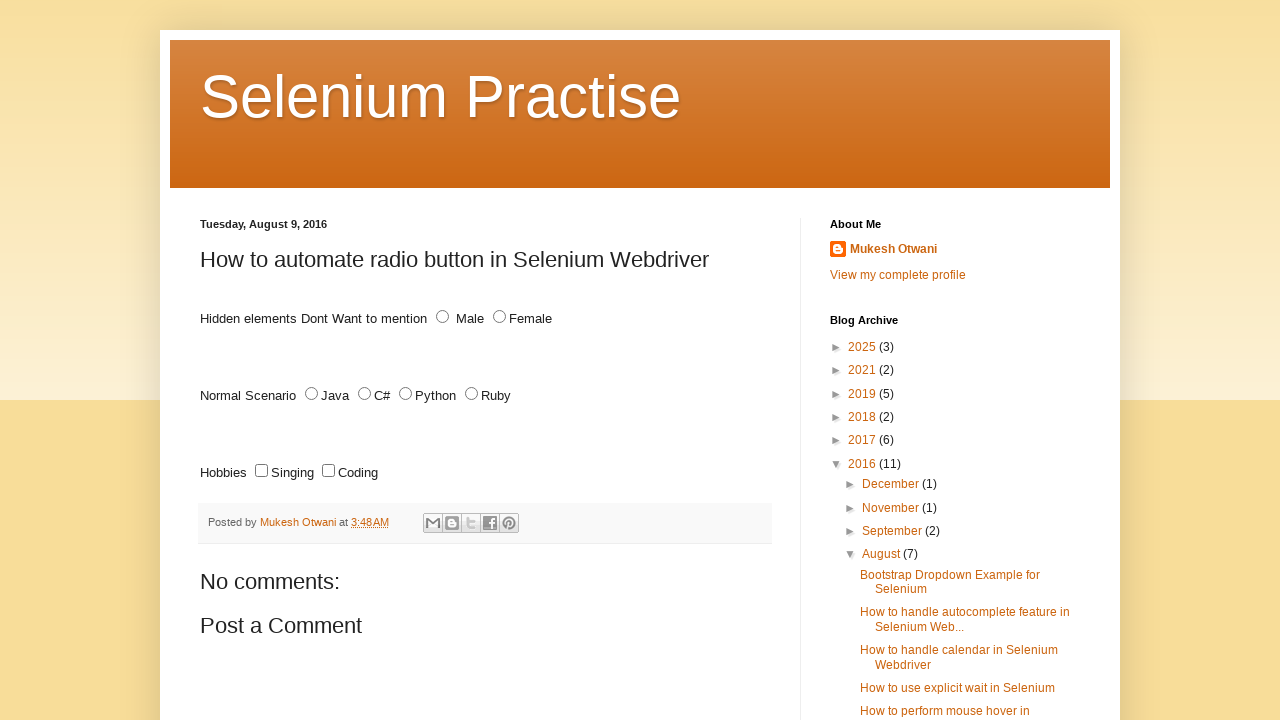

Checked bounding box of radio button element
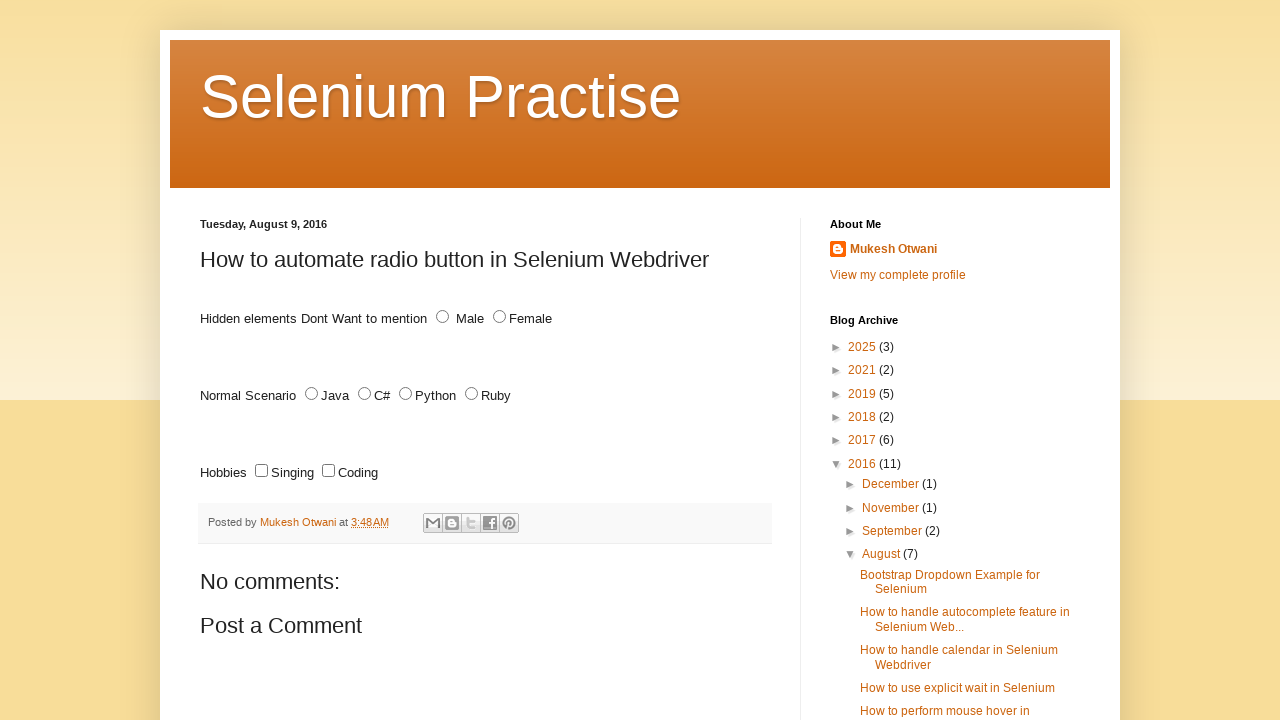

Clicked the visible radio button element with id='male'
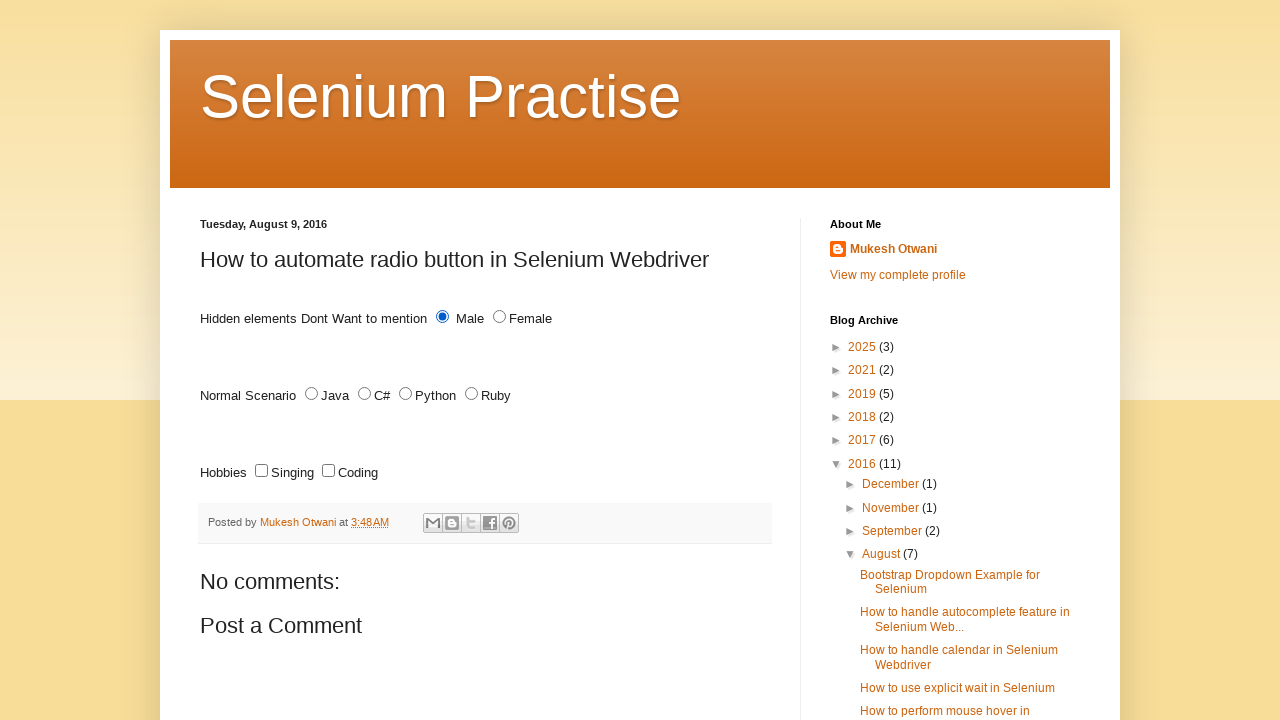

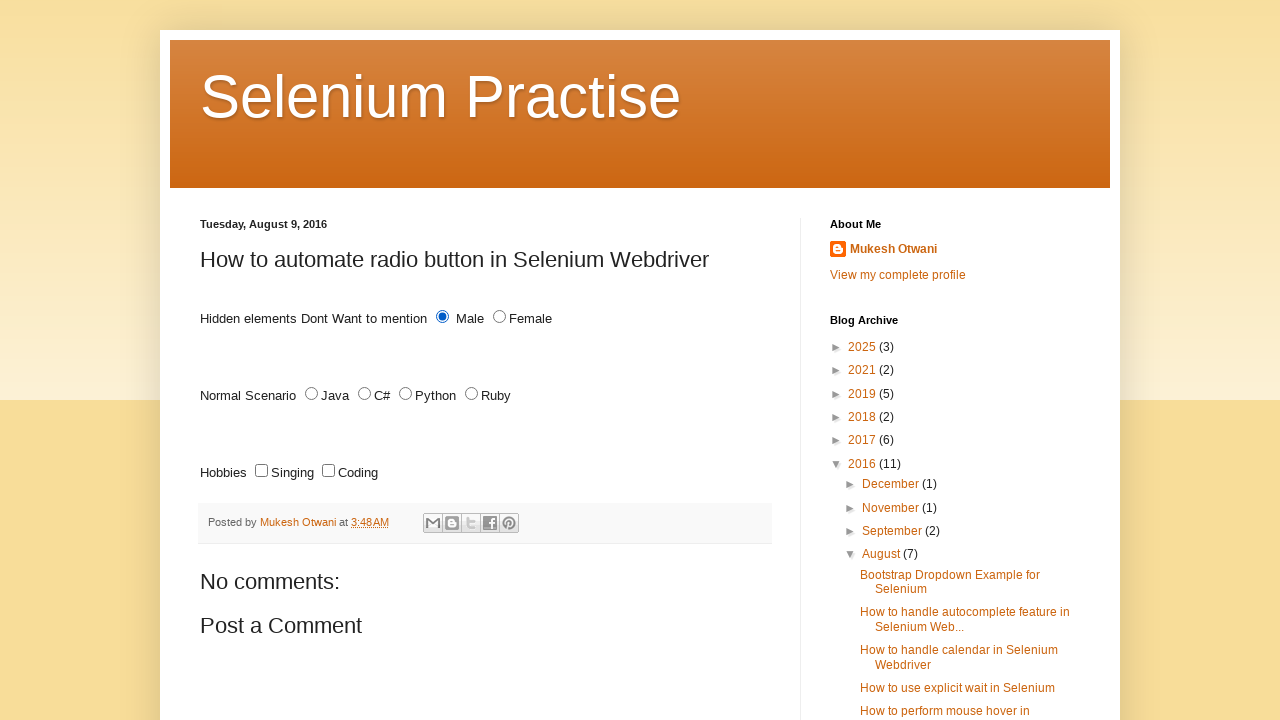